Navigates through an Angular demo app by clicking on products link, primary button, and check availability button to trigger browser console logs

Starting URL: https://rahulshettyacademy.com/angularAppdemo/

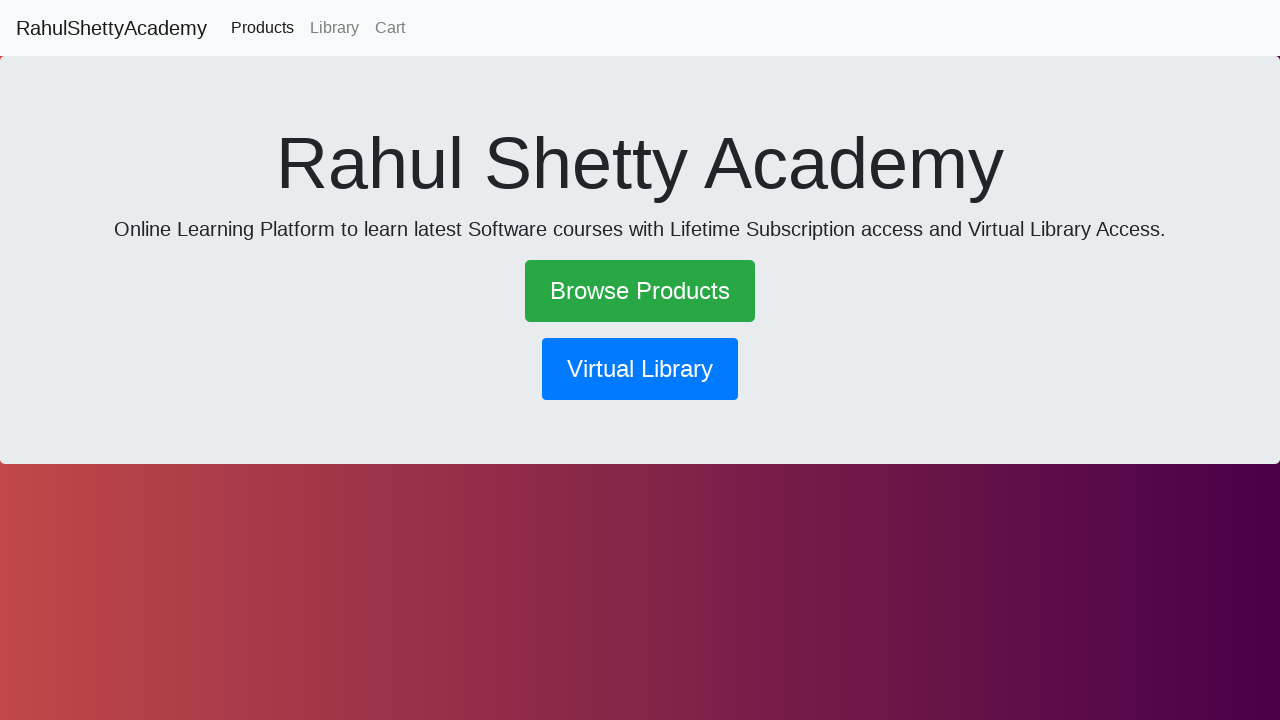

Navigated to Angular demo app at https://rahulshettyacademy.com/angularAppdemo/
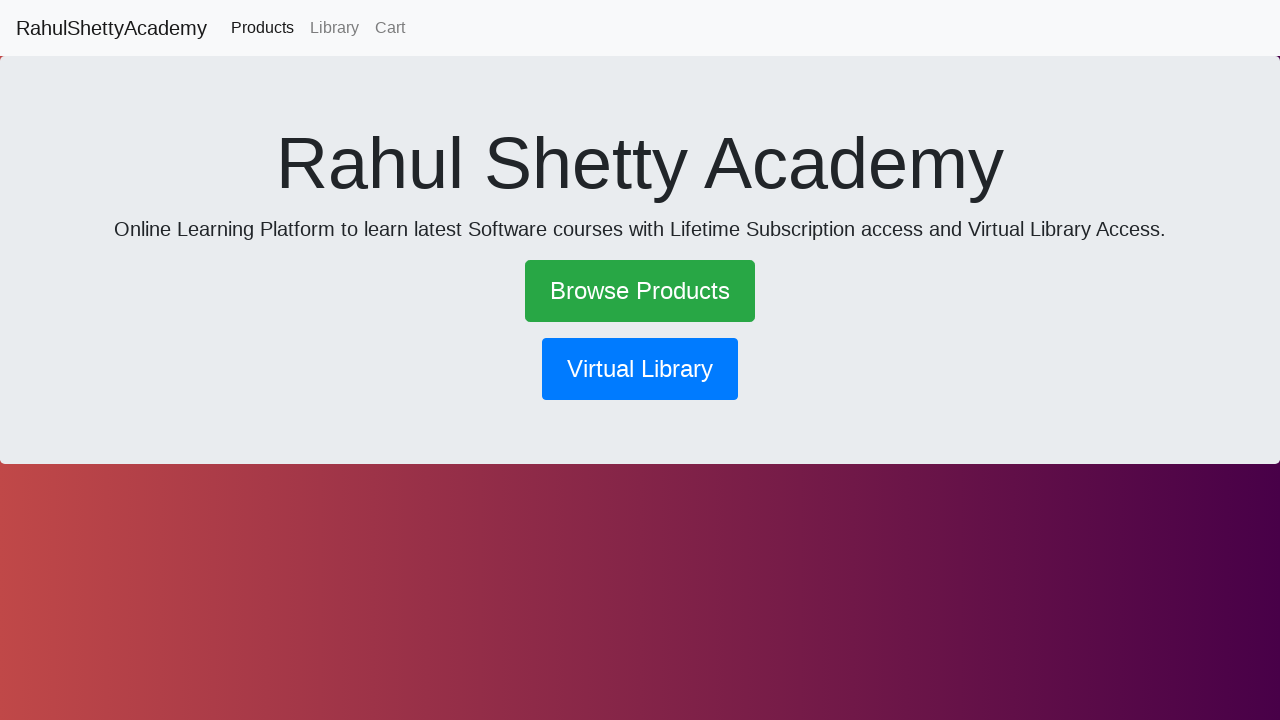

Clicked on products link at (262, 28) on a[routerlink='/products']
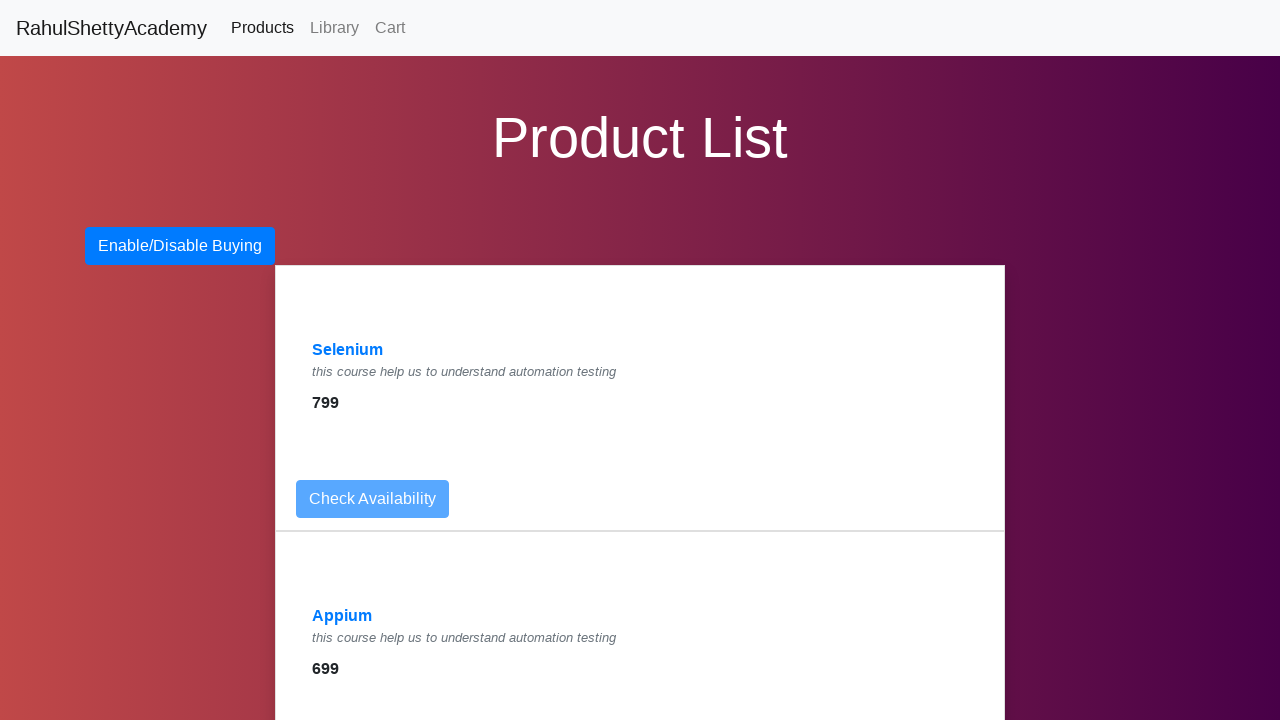

Clicked primary button at (180, 246) on button[class='btn btn-primary']
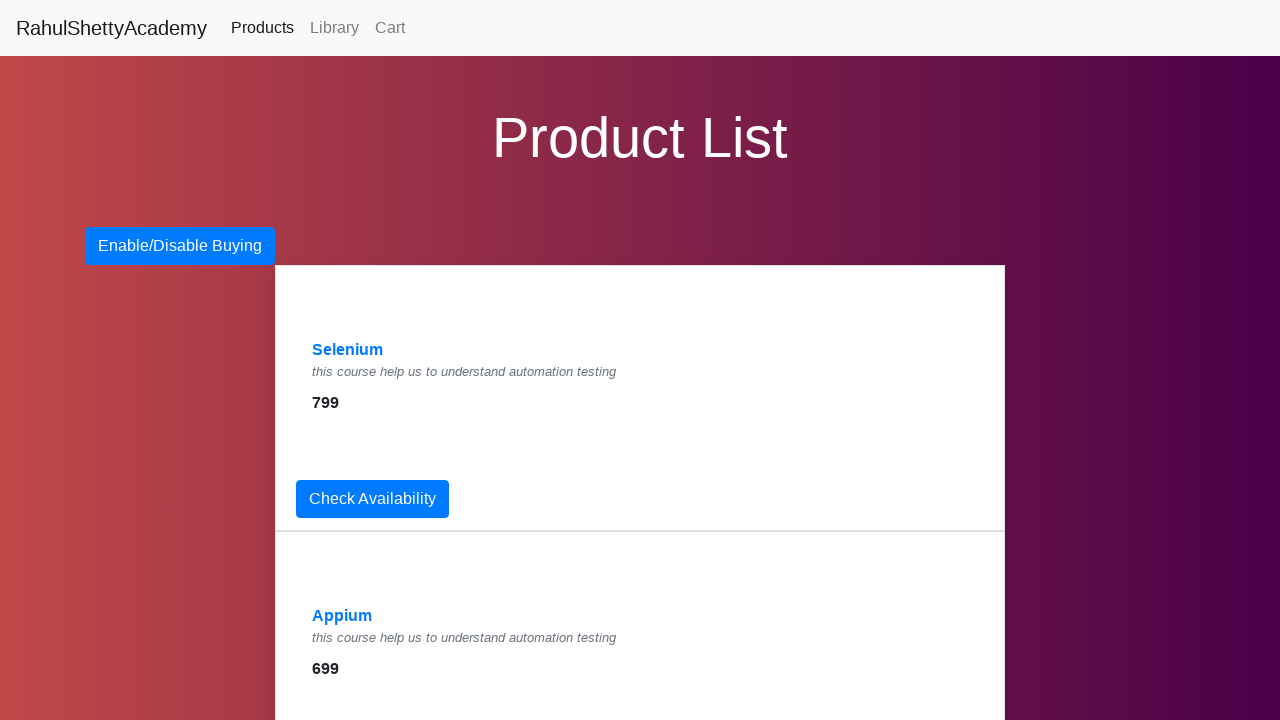

Clicked Check Availability button to trigger browser console logs at (372, 499) on xpath=//button[text()='Check Availability']
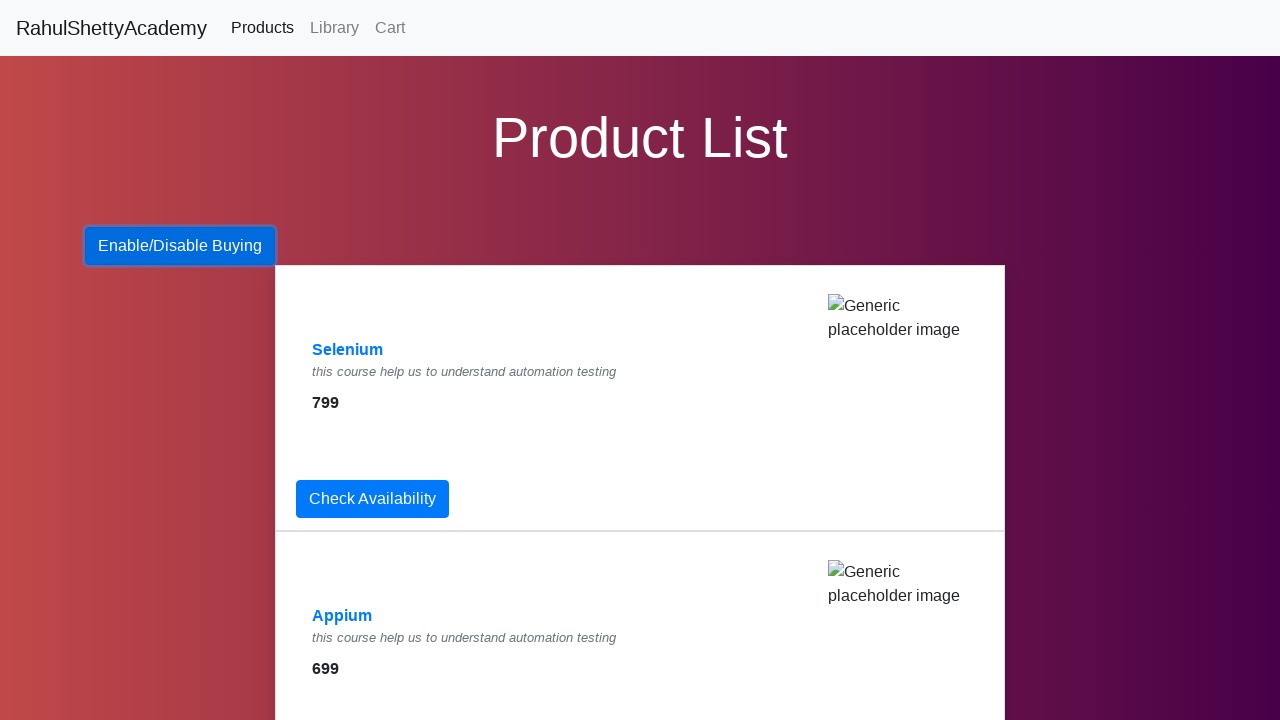

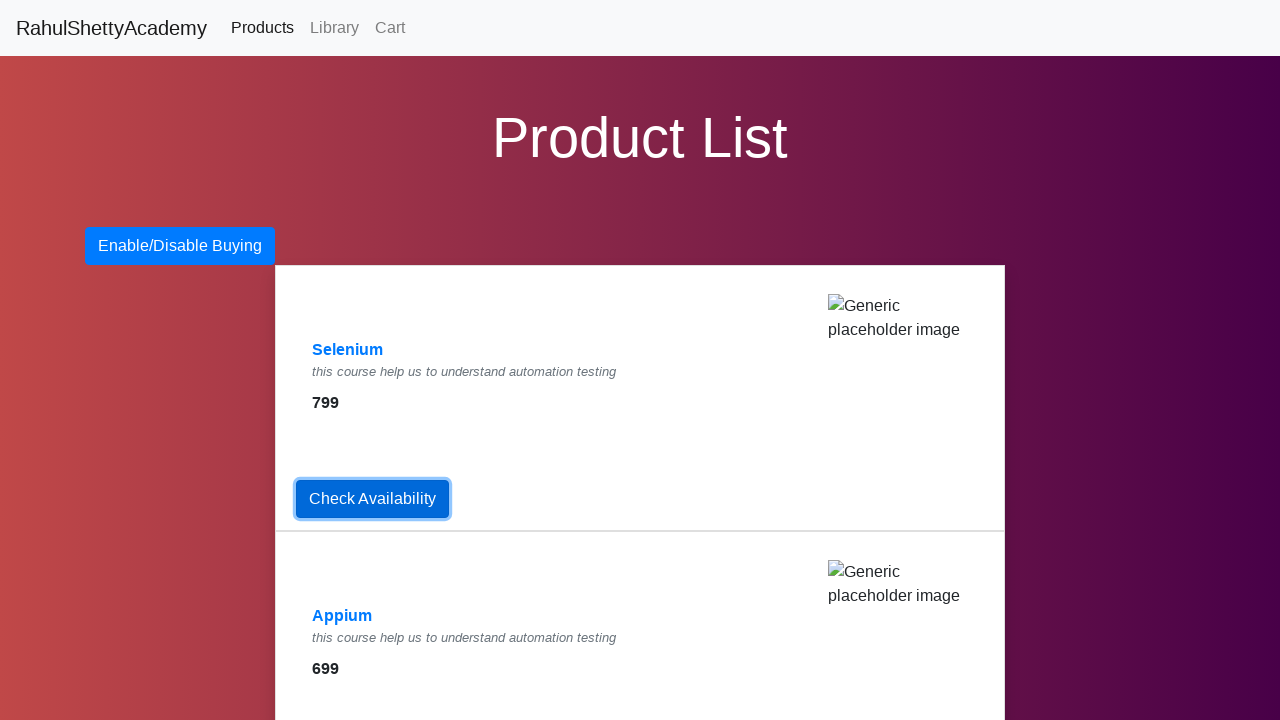